Tests filtering to display only completed todo items

Starting URL: https://demo.playwright.dev/todomvc

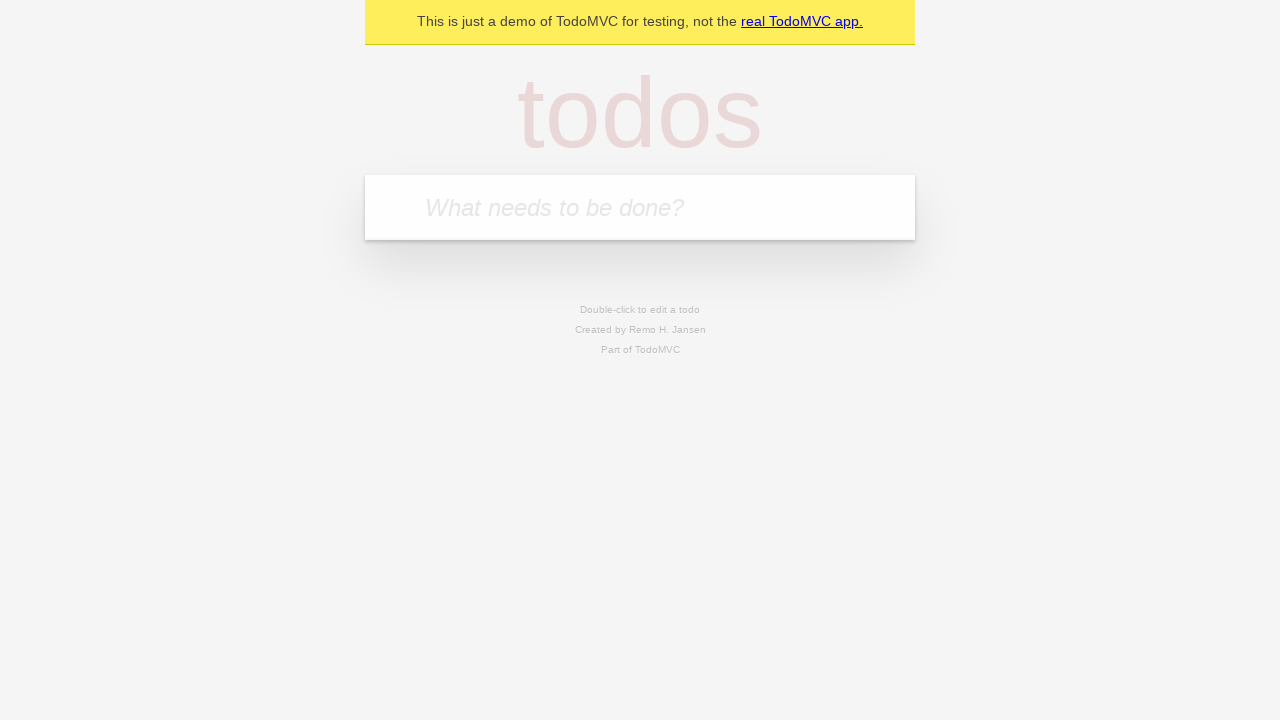

Filled todo input with 'buy some cheese' on internal:attr=[placeholder="What needs to be done?"i]
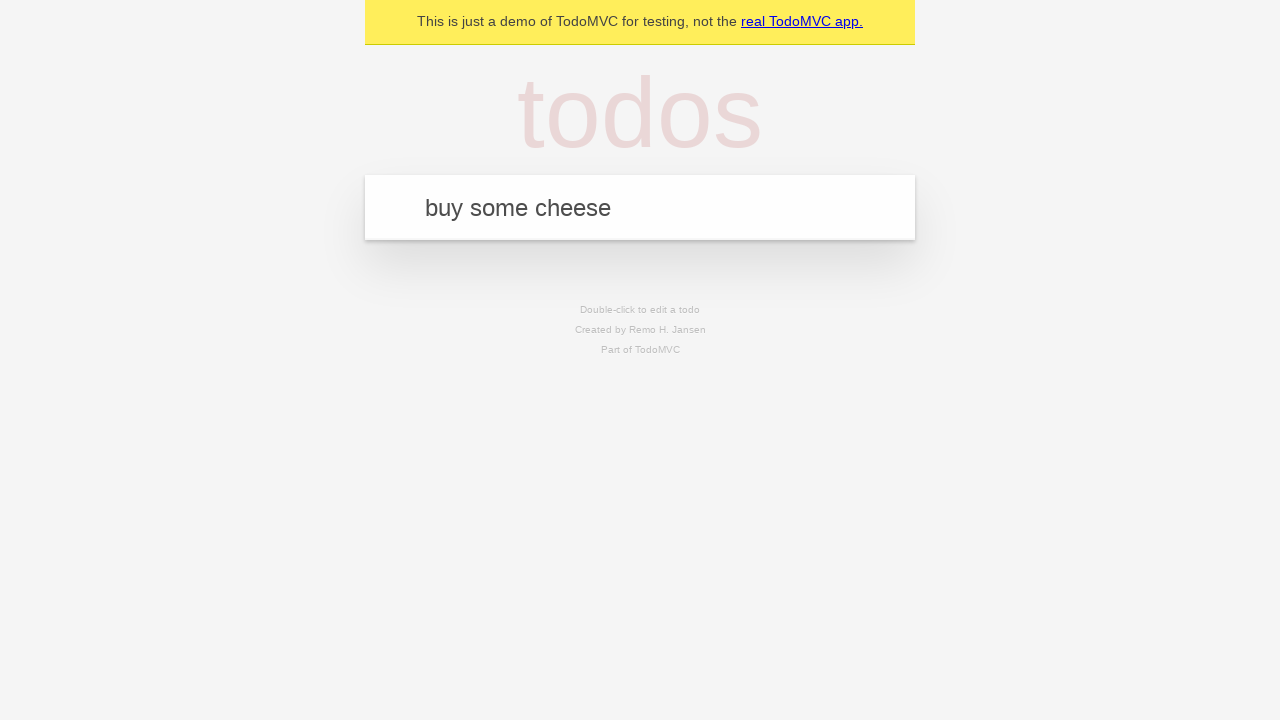

Pressed Enter to add 'buy some cheese' todo on internal:attr=[placeholder="What needs to be done?"i]
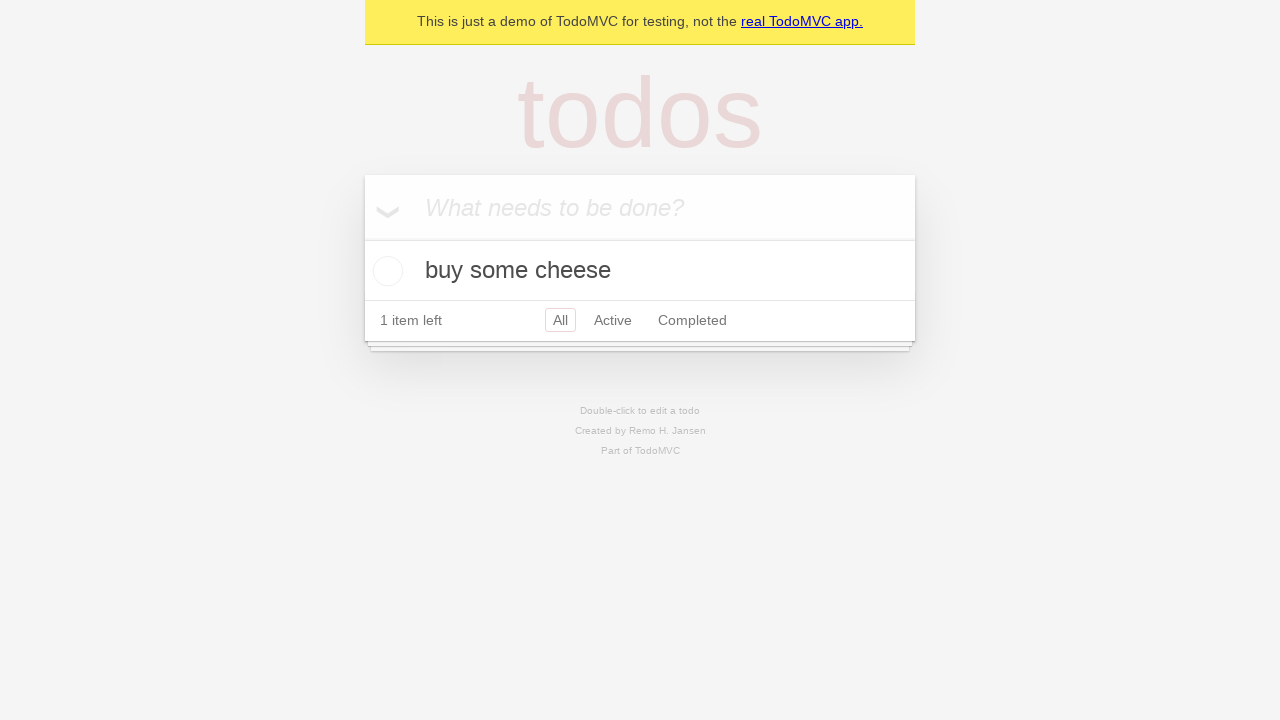

Filled todo input with 'feed the cat' on internal:attr=[placeholder="What needs to be done?"i]
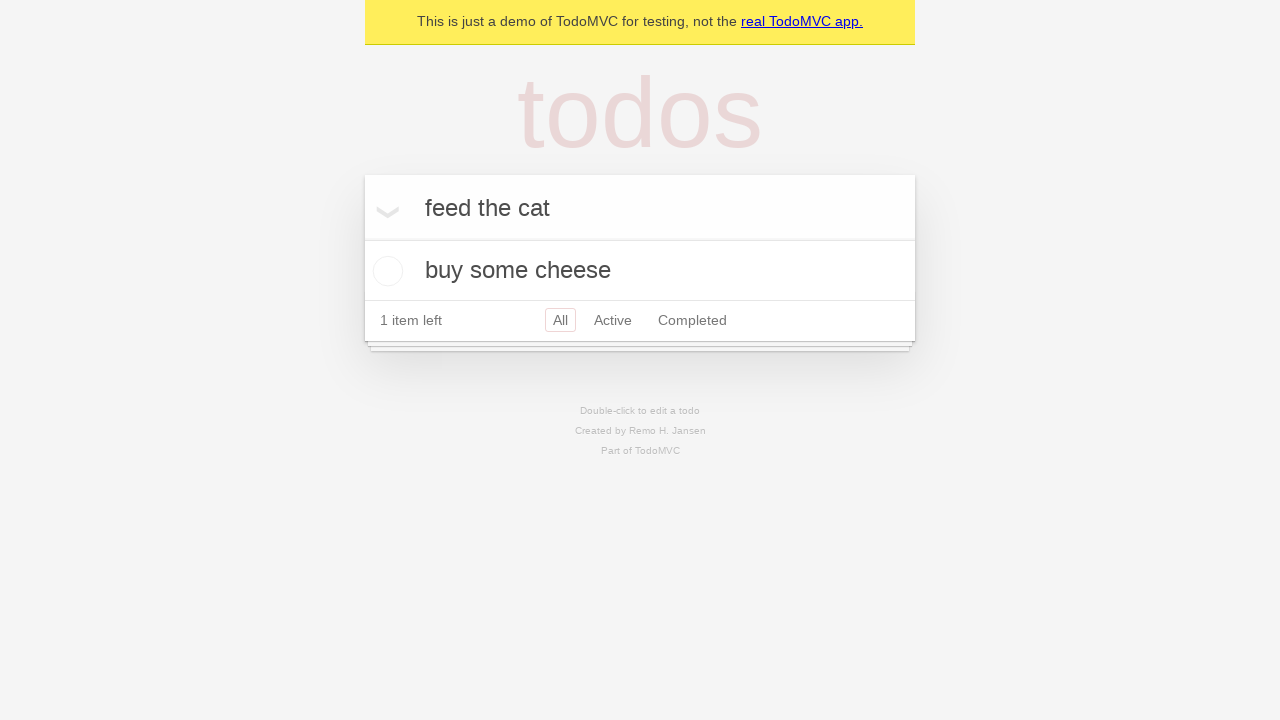

Pressed Enter to add 'feed the cat' todo on internal:attr=[placeholder="What needs to be done?"i]
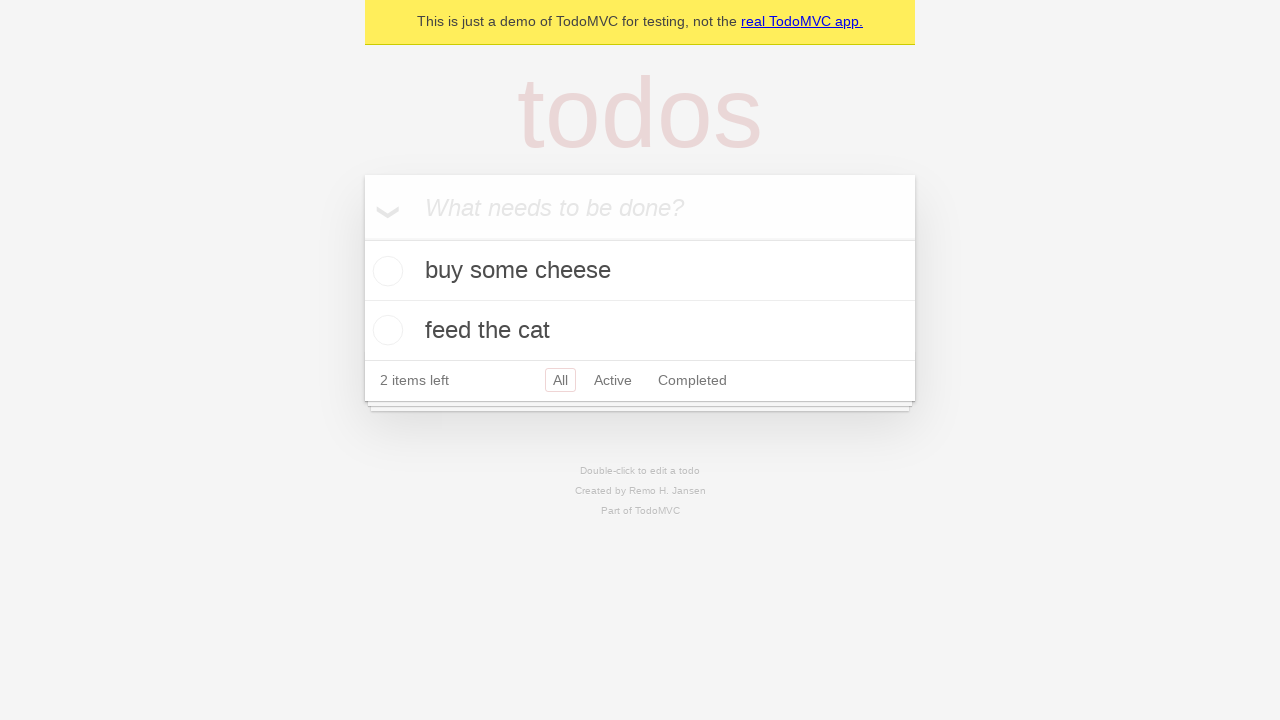

Filled todo input with 'book a doctors appointment' on internal:attr=[placeholder="What needs to be done?"i]
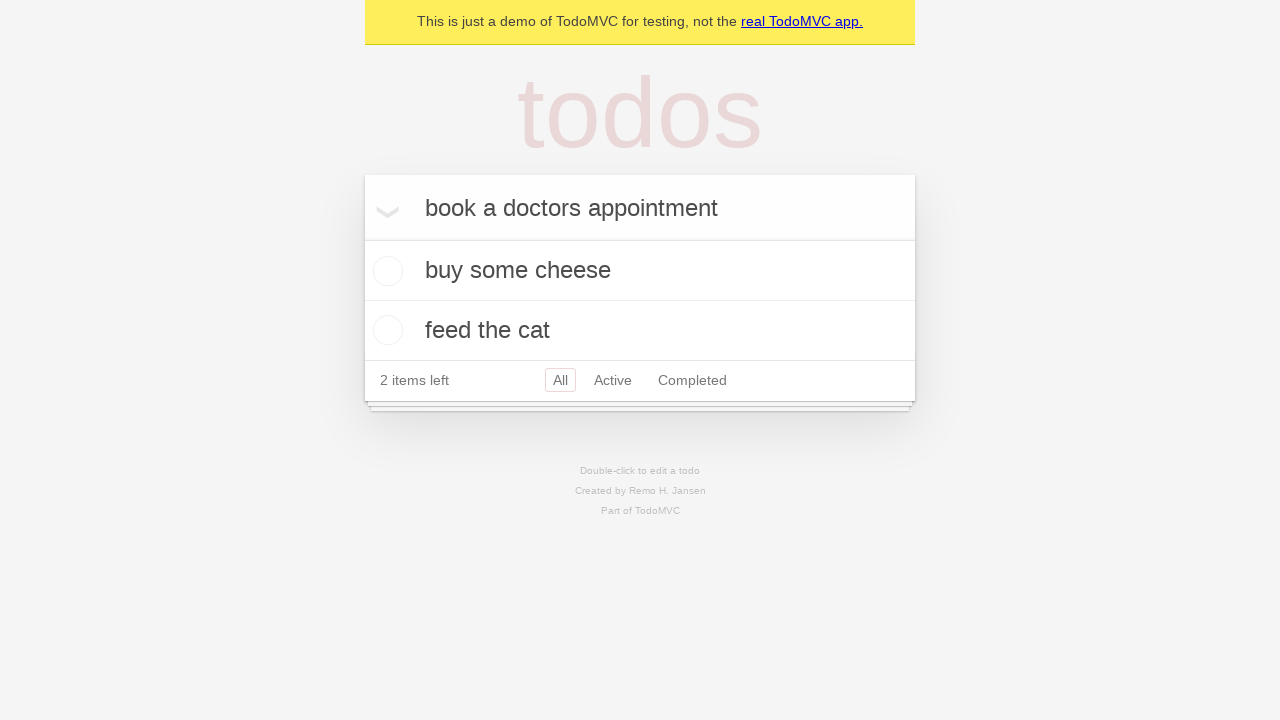

Pressed Enter to add 'book a doctors appointment' todo on internal:attr=[placeholder="What needs to be done?"i]
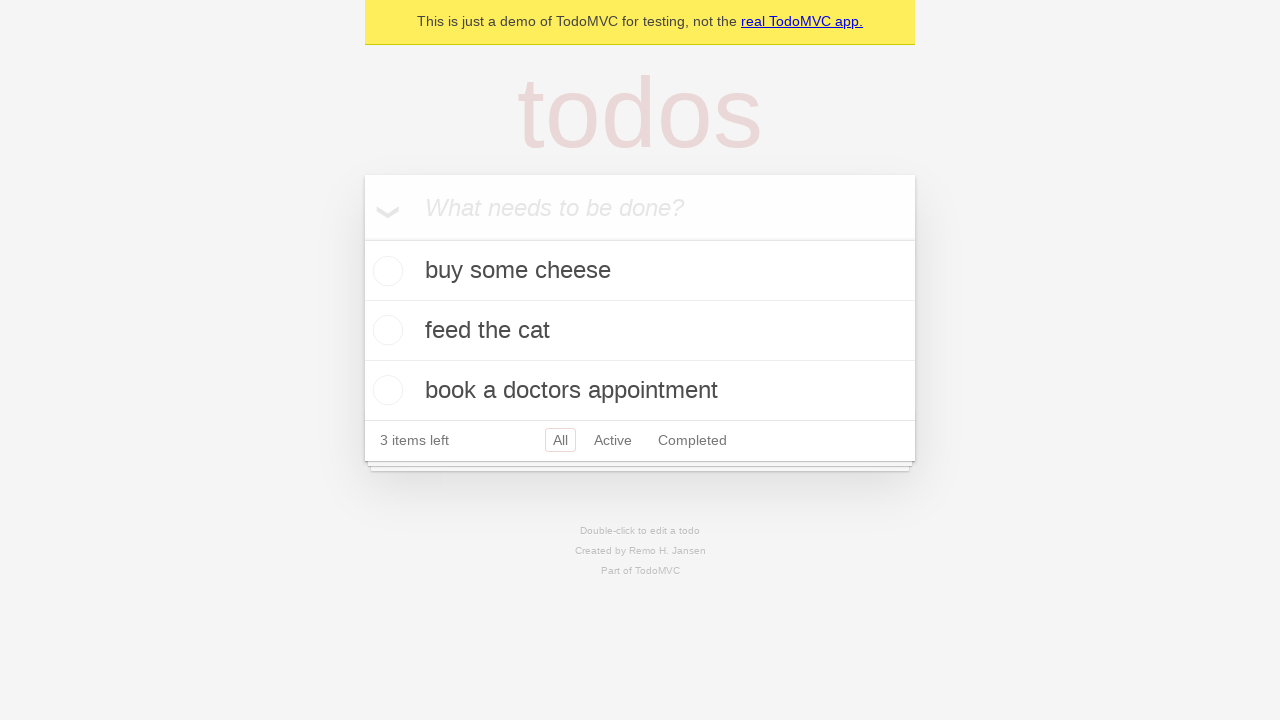

Checked the second todo item 'feed the cat' at (385, 330) on internal:testid=[data-testid="todo-item"s] >> nth=1 >> internal:role=checkbox
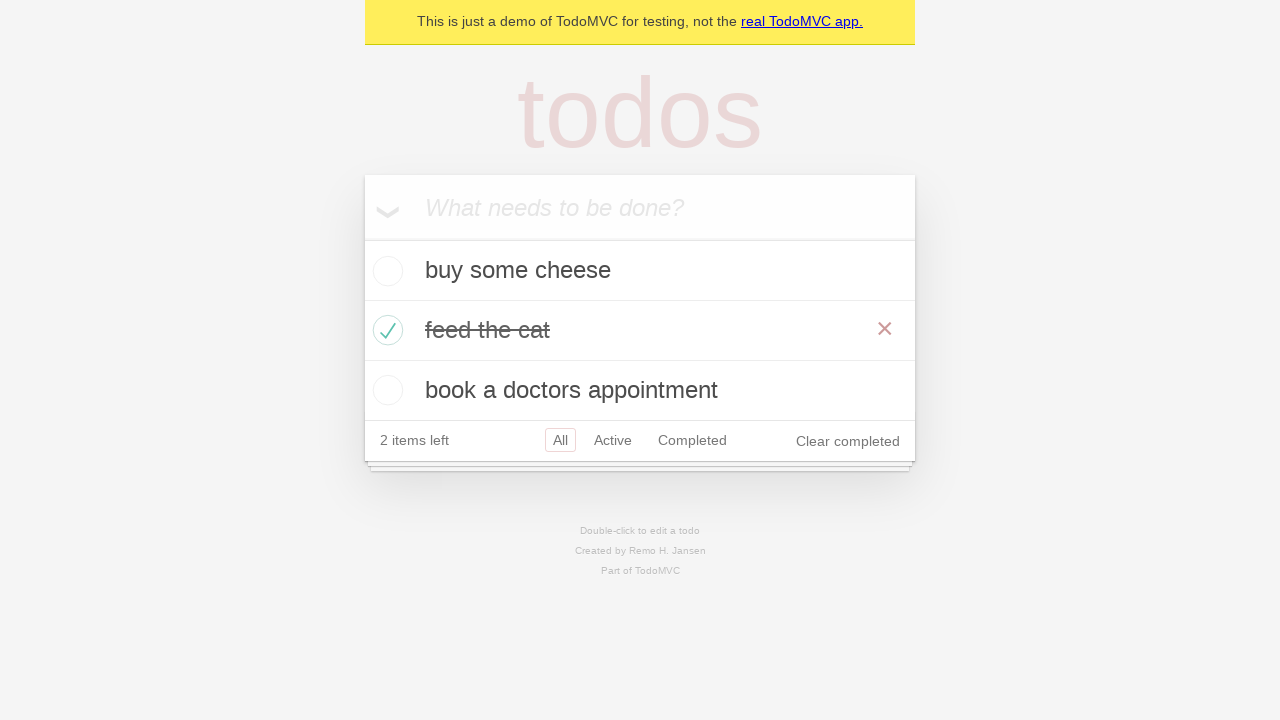

Clicked Completed filter link at (692, 440) on internal:role=link[name="Completed"i]
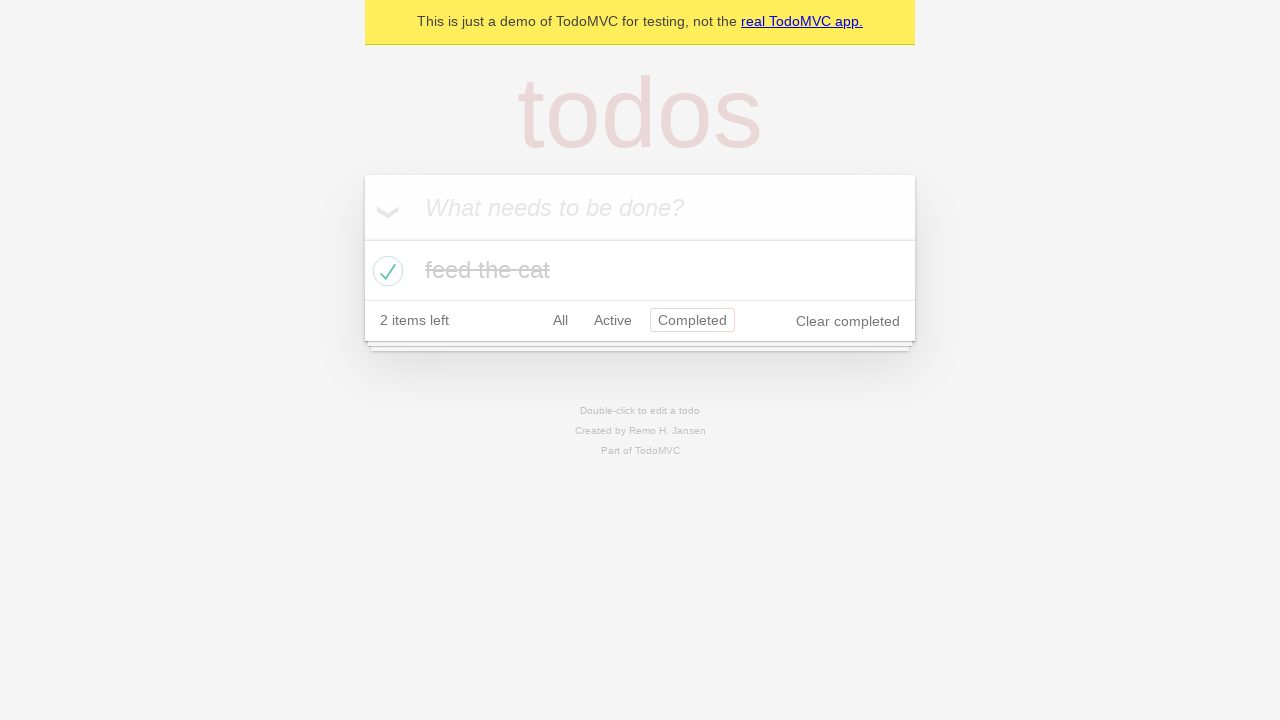

Waited for completed filter to apply
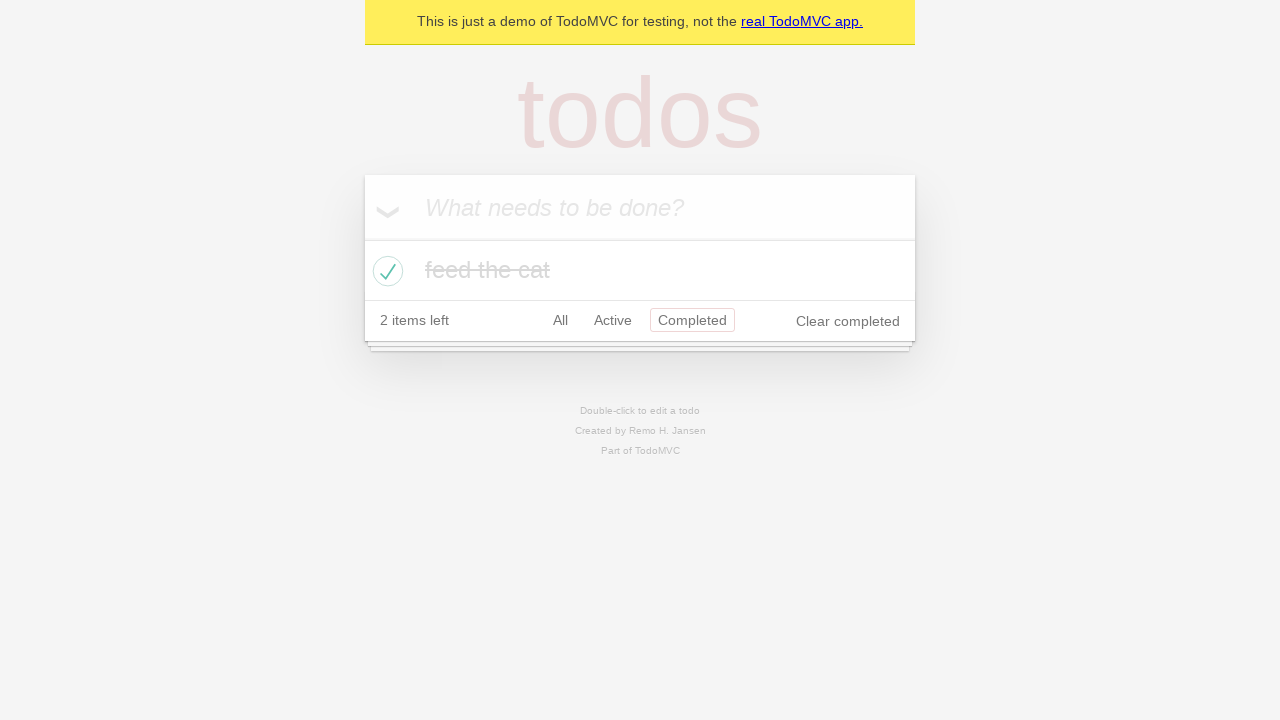

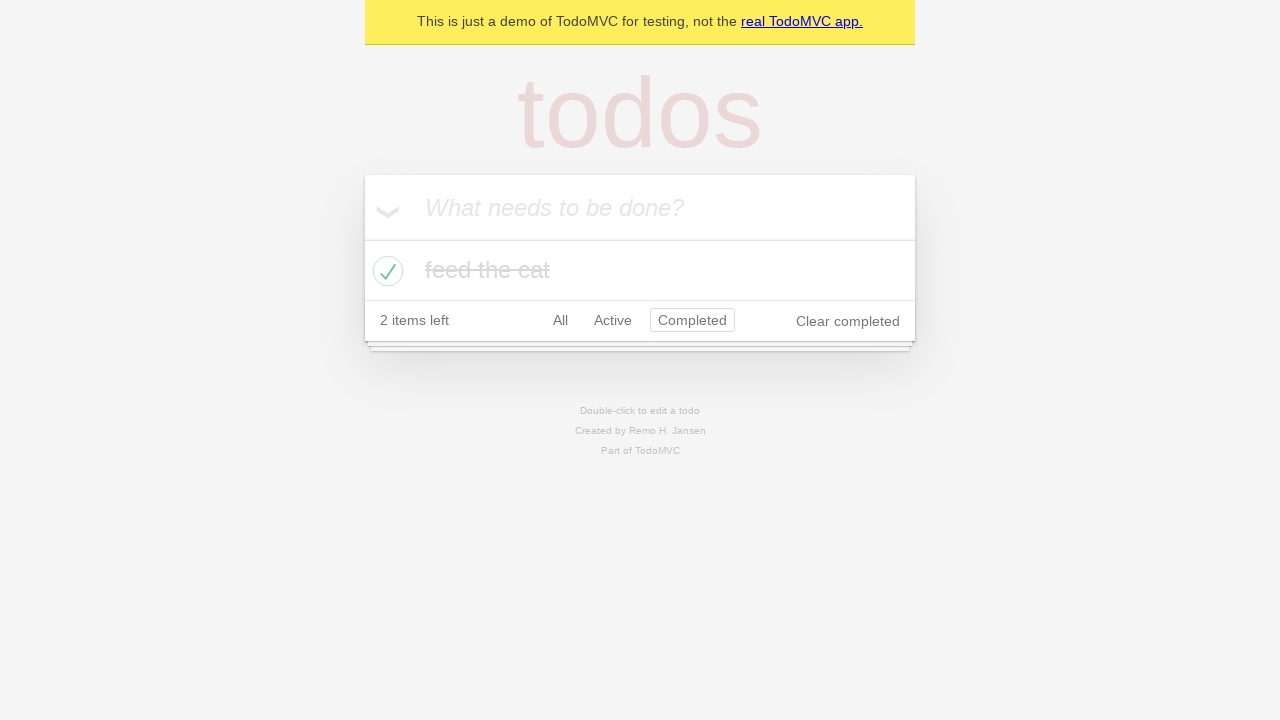